Tests the Contact Us form by clicking the contact link, filling out name, email, phone and message fields, and submitting the form

Starting URL: https://parabank.parasoft.com/

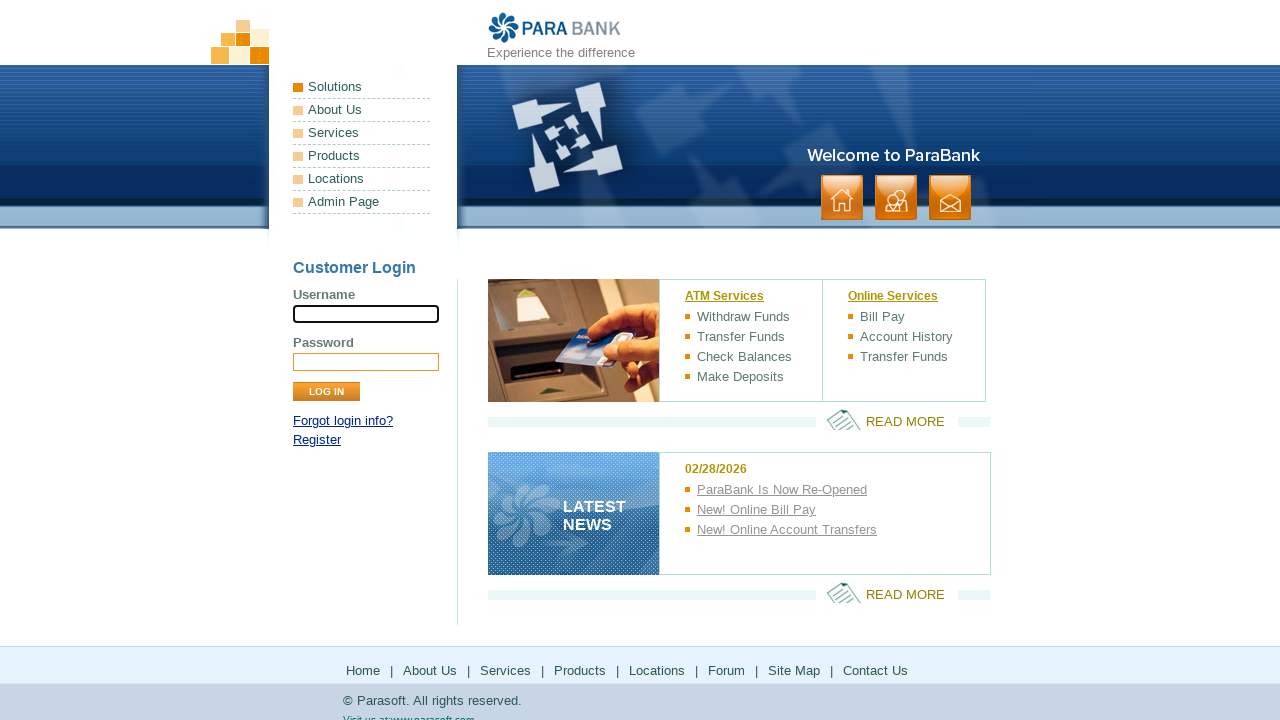

Clicked Contact Us link at (950, 198) on a:has-text('contact')
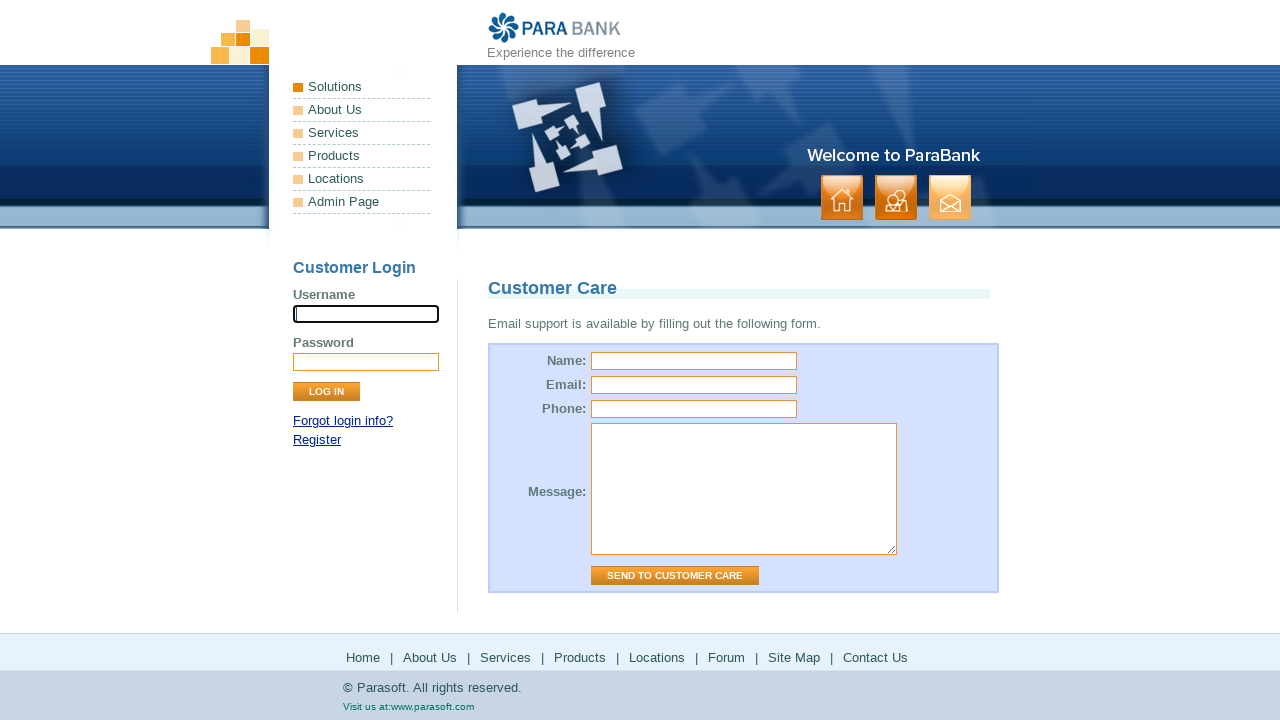

Customer Care page loaded
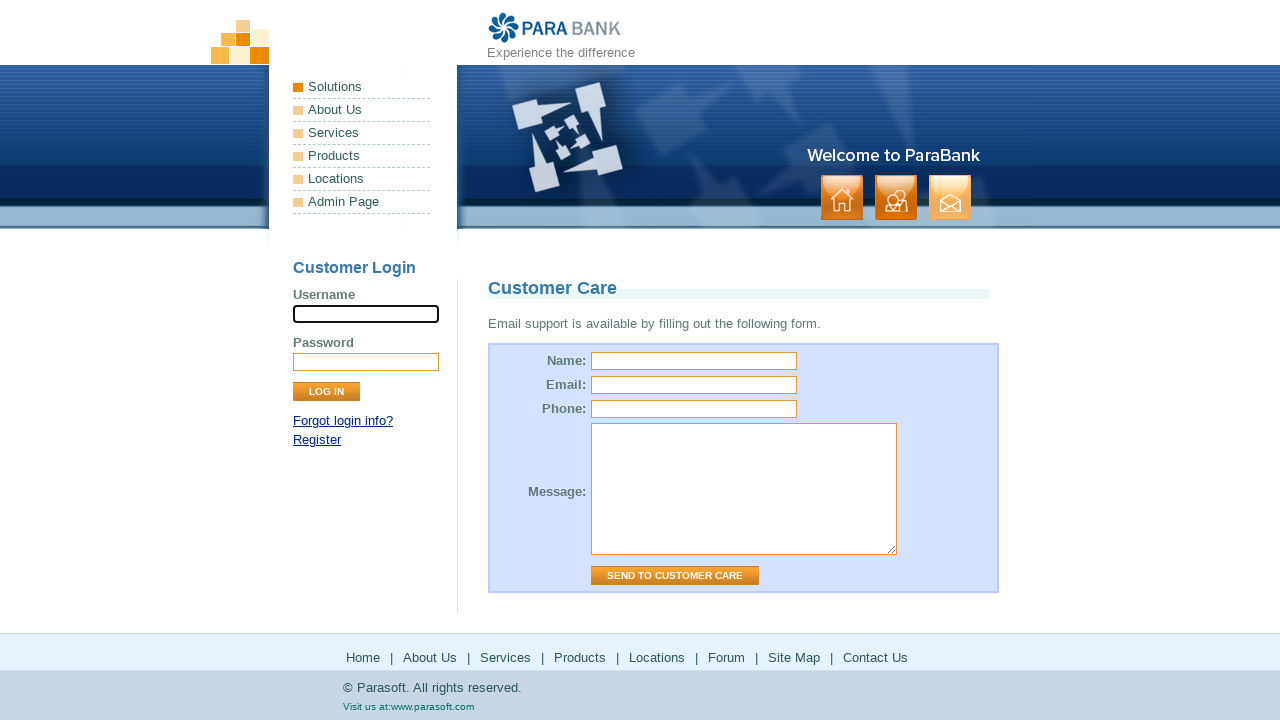

Filled name field with 'JohnDoe123' on input[name='name']
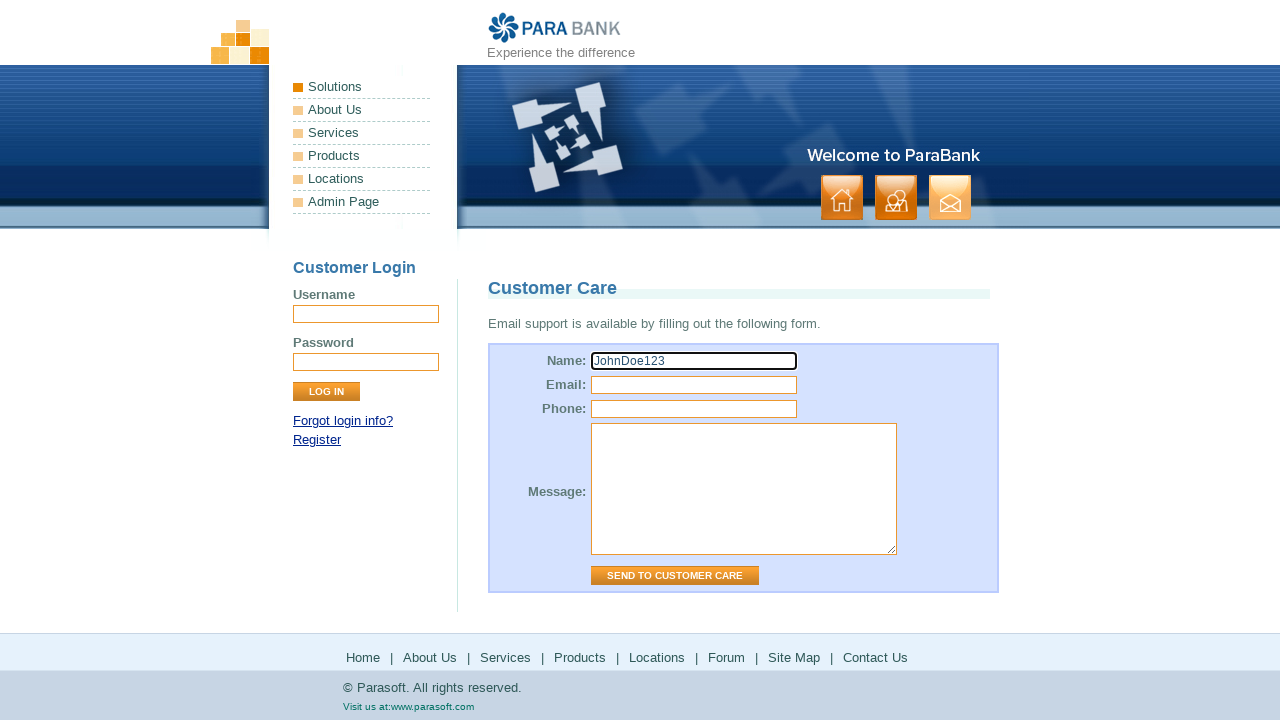

Filled email field with 'johndoe@example.com' on input[name='email']
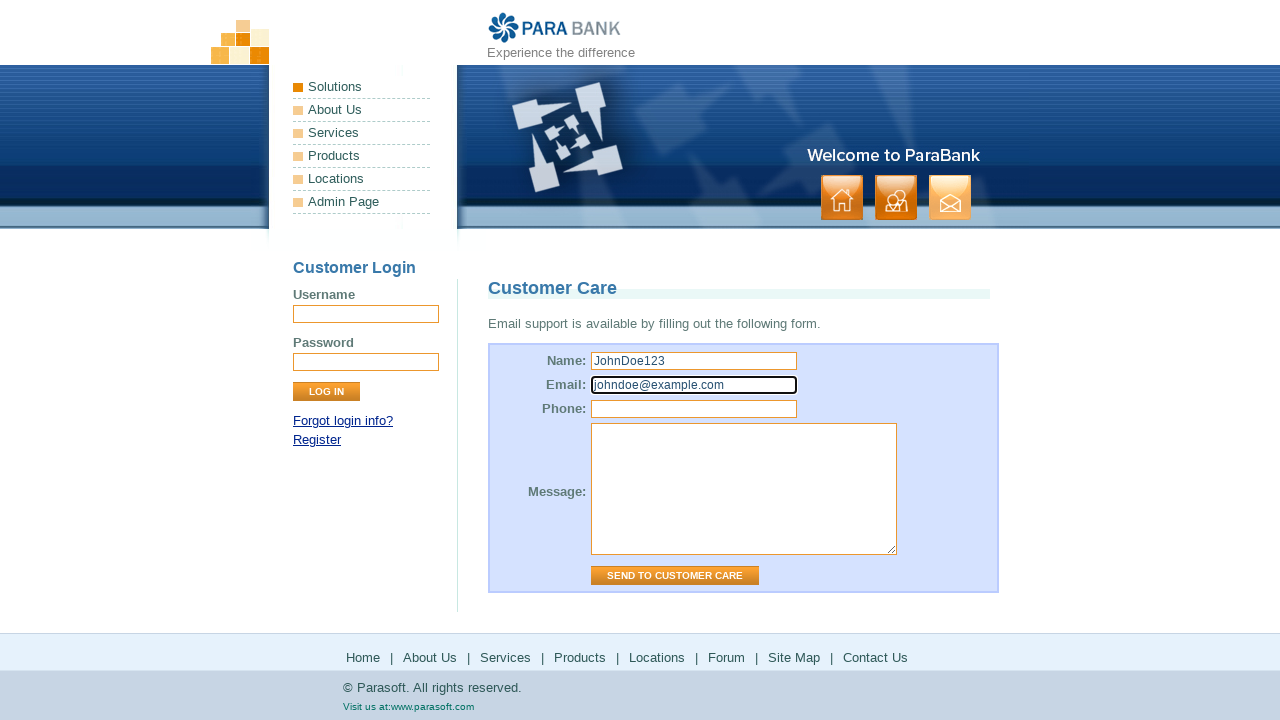

Filled phone field with '555123456' on input[name='phone']
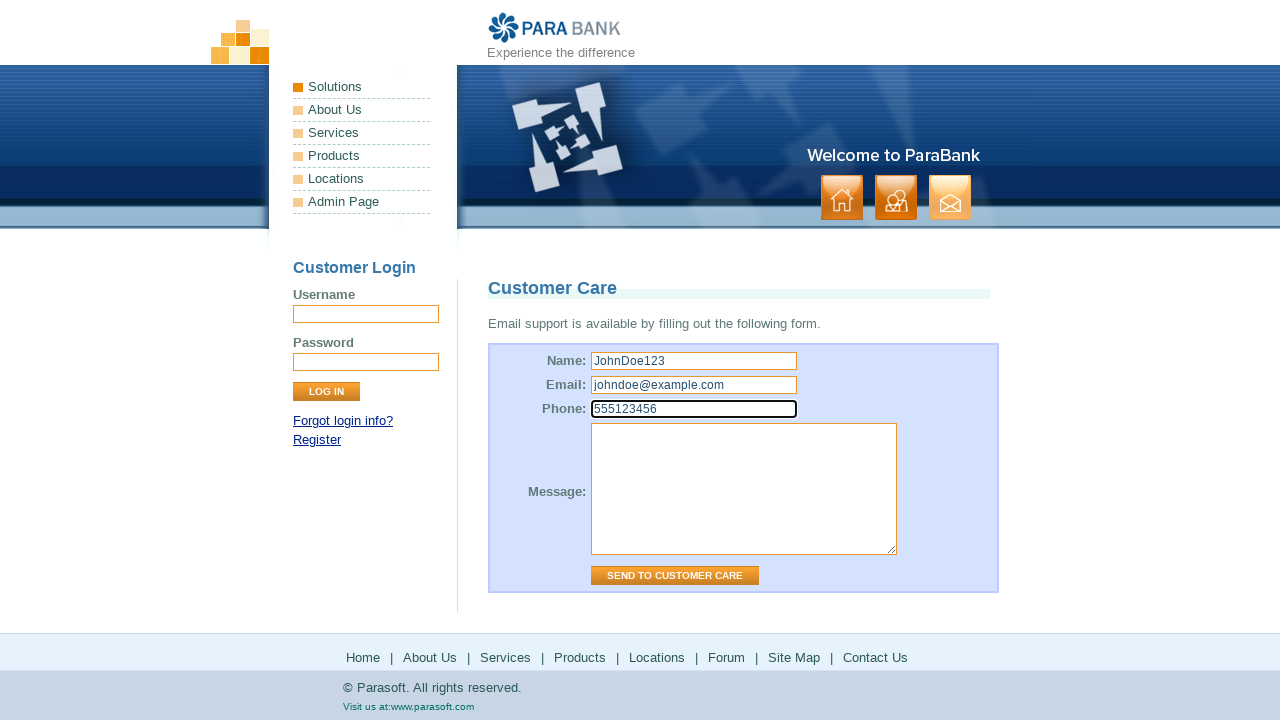

Filled message field with 'This is a test inquiry message' on textarea[name='message']
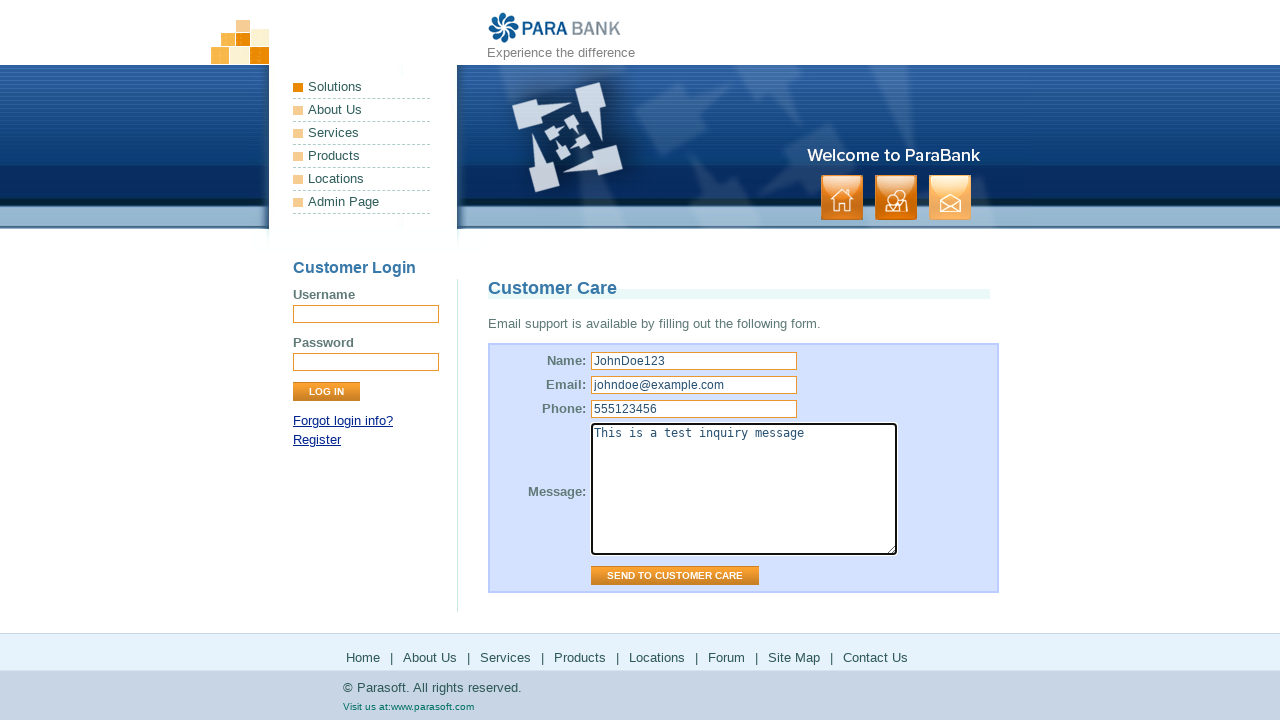

Clicked submit button on Contact Us form at (675, 576) on #contactForm input.button
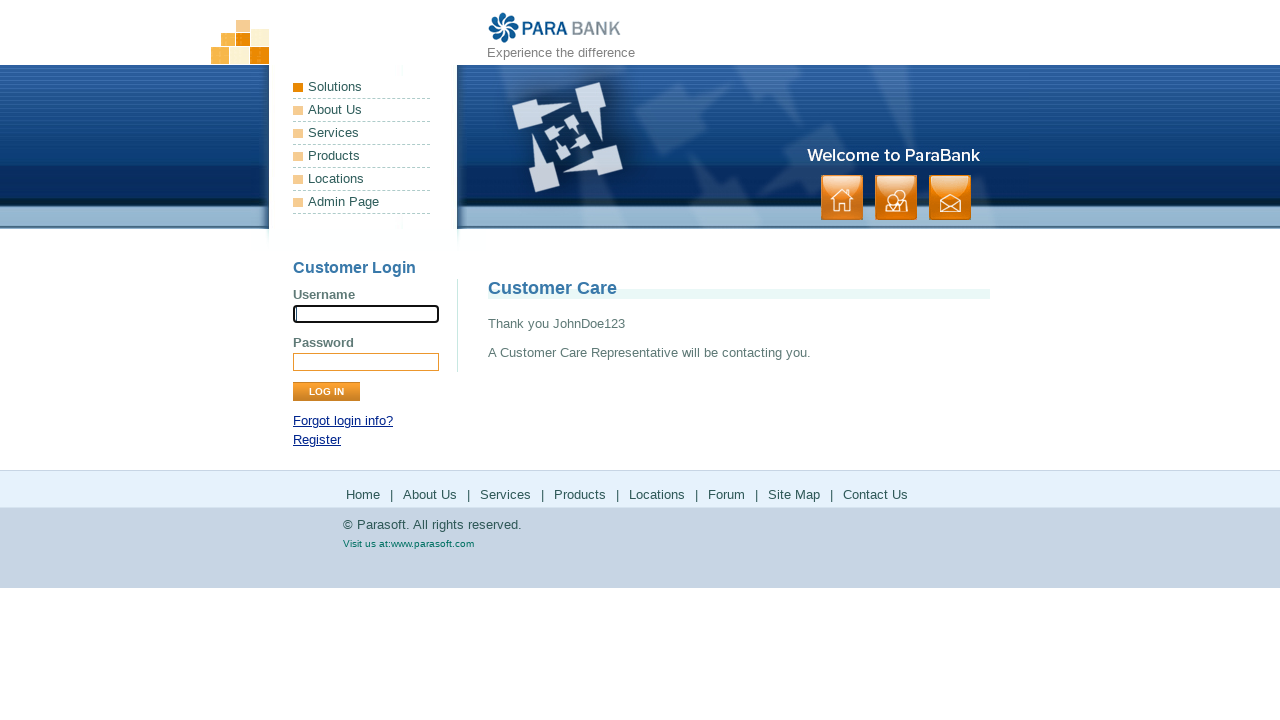

Form submission confirmation message appeared
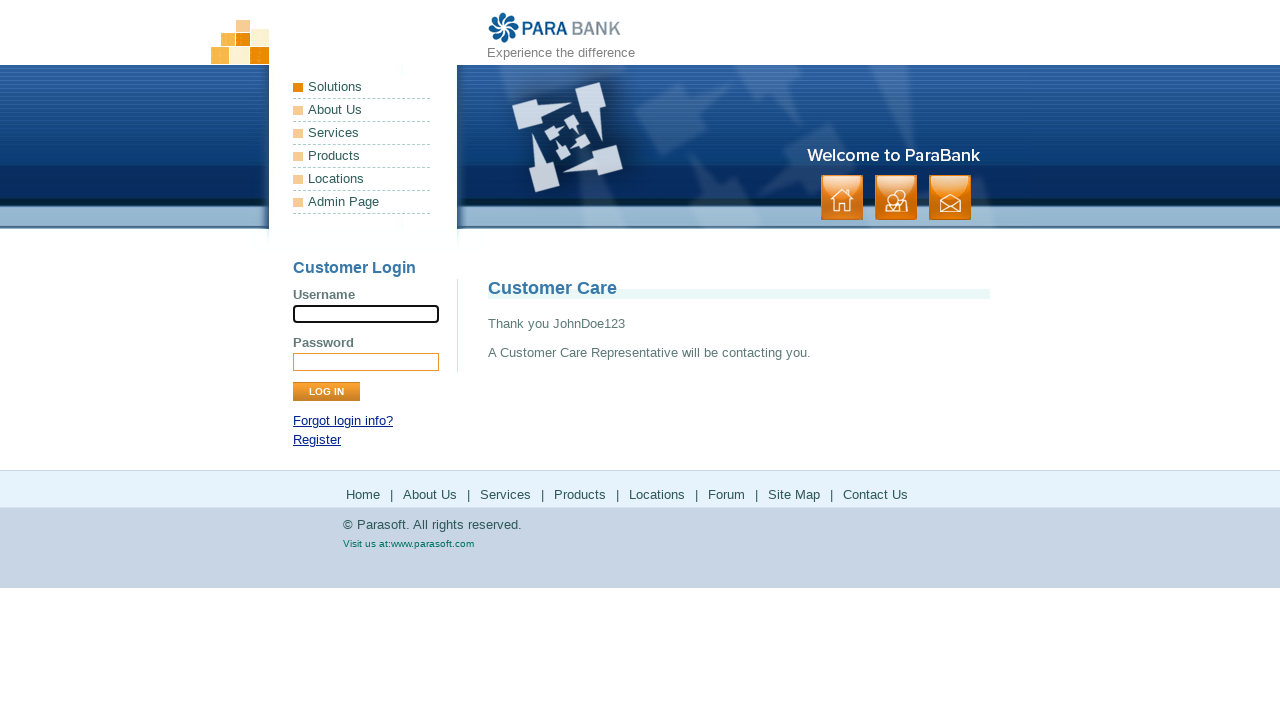

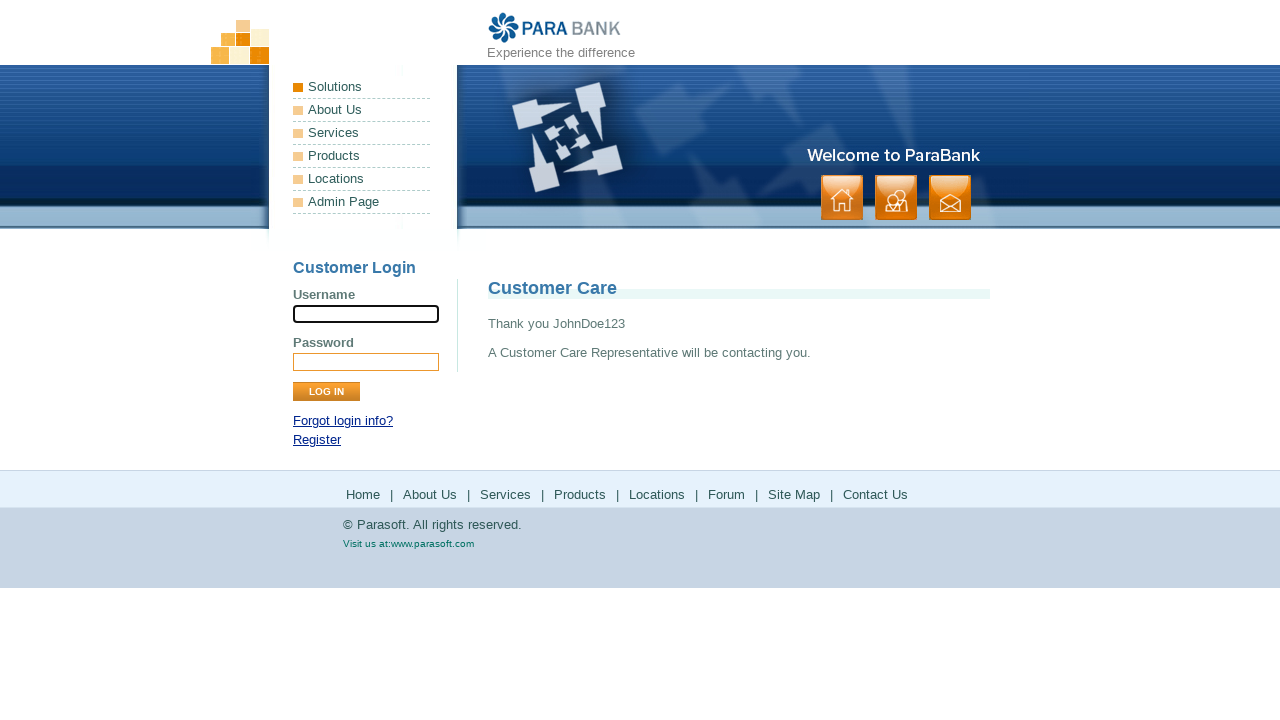